Tests handling a JavaScript prompt dialog by entering text and accepting it

Starting URL: https://the-internet.herokuapp.com/javascript_alerts

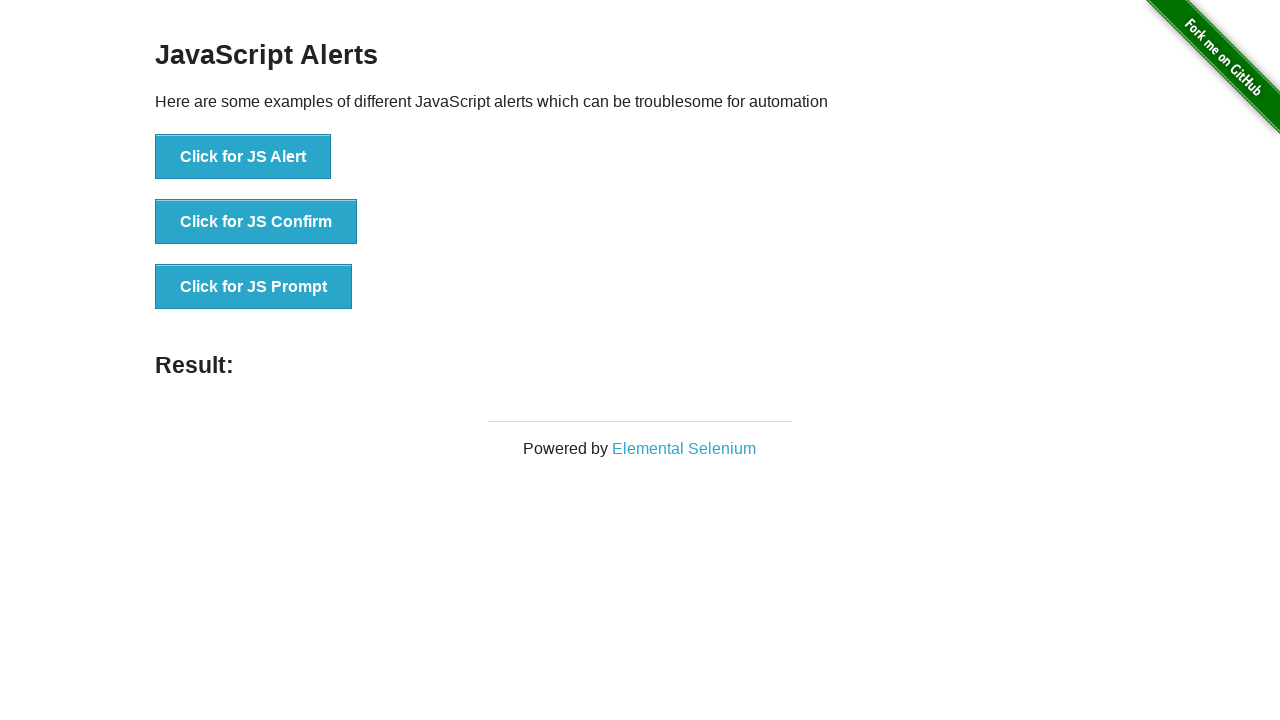

Set up dialog handler to automatically enter 'Hello from Playwright' and accept the prompt
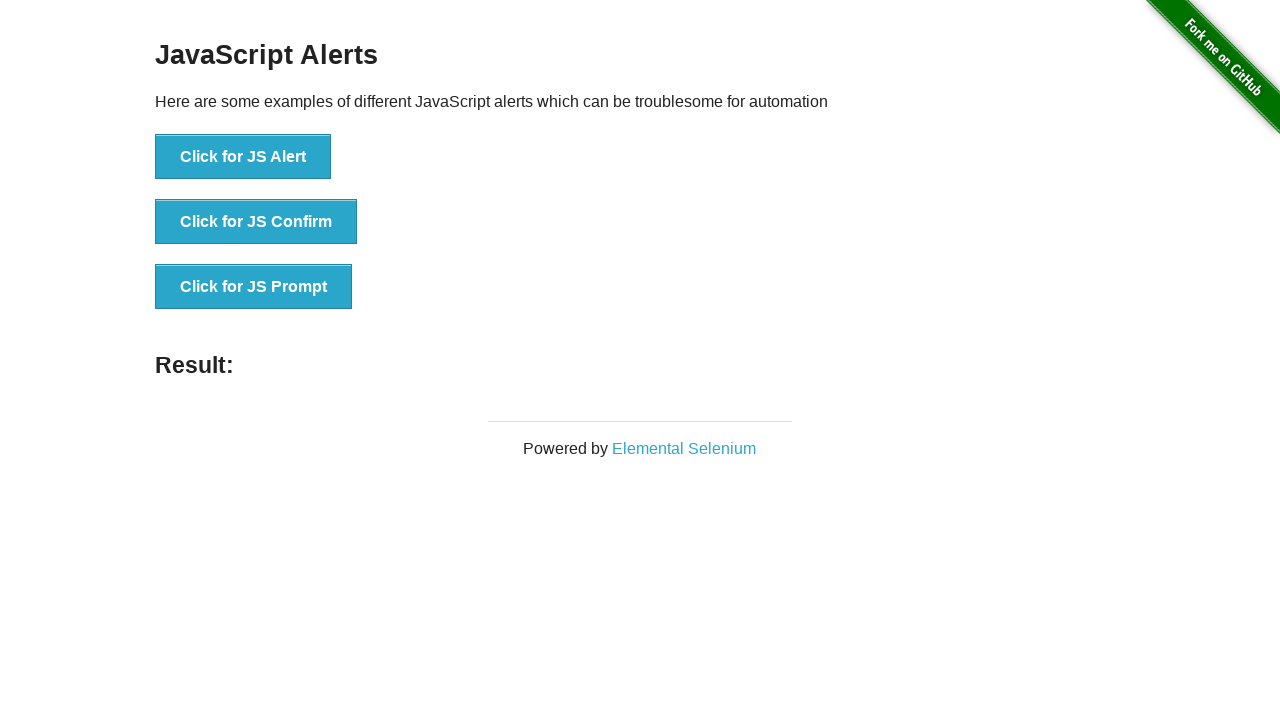

Clicked the JavaScript prompt button at (254, 287) on [onclick='jsPrompt()']
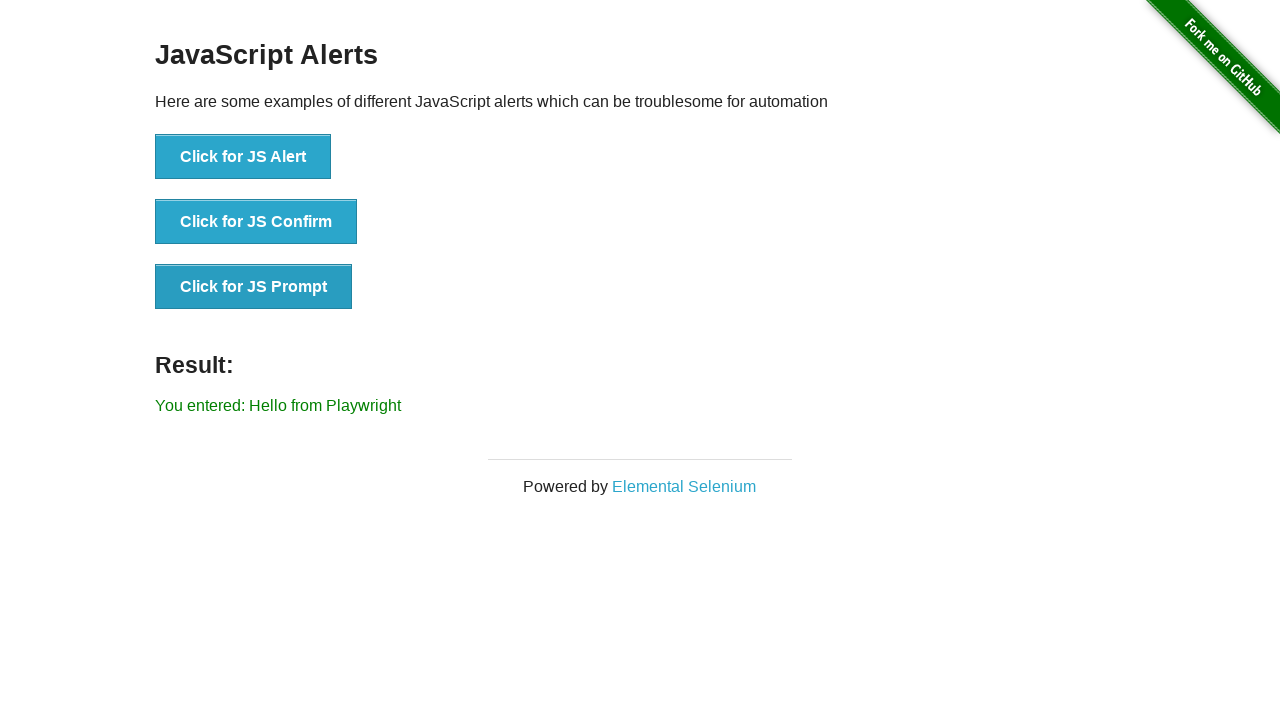

Prompt dialog was accepted and result element loaded
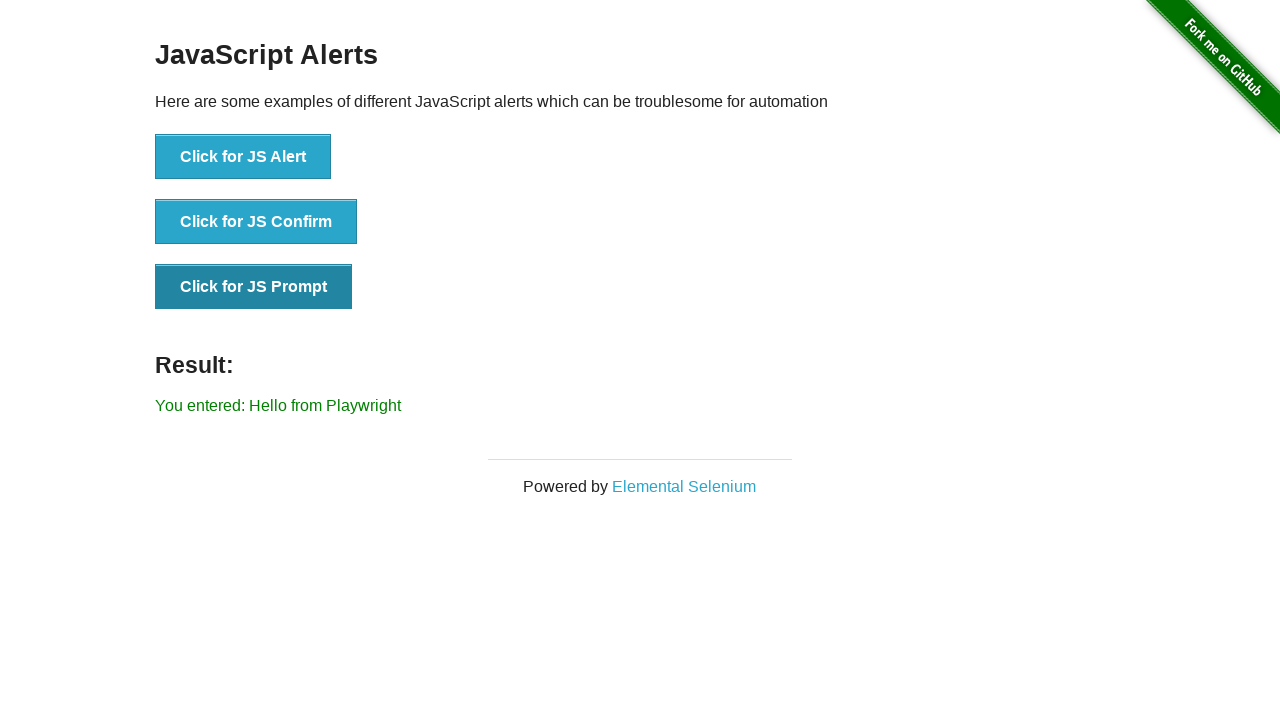

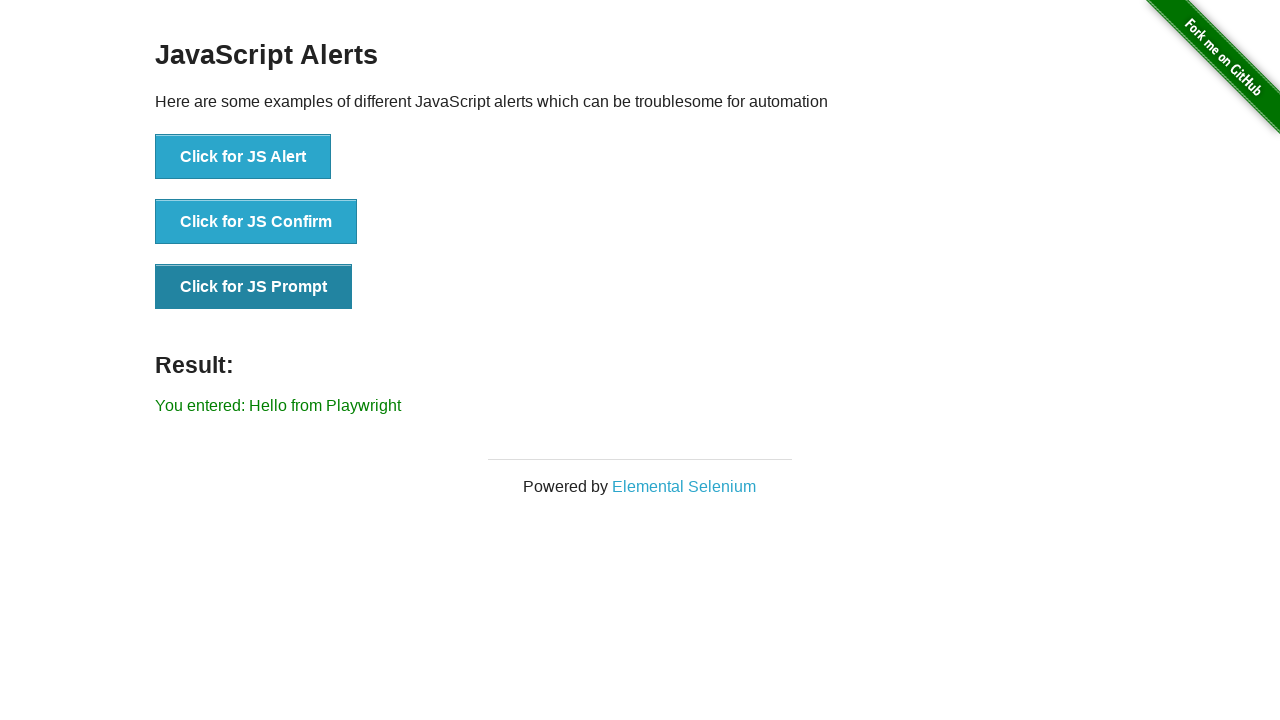